Tests scrollbar/scrolling functionality on a blog page by scrolling to bottom, scrolling to a specific element, scrolling back to top, and scrolling to a specific position.

Starting URL: https://www.cnblogs.com/longronglang/

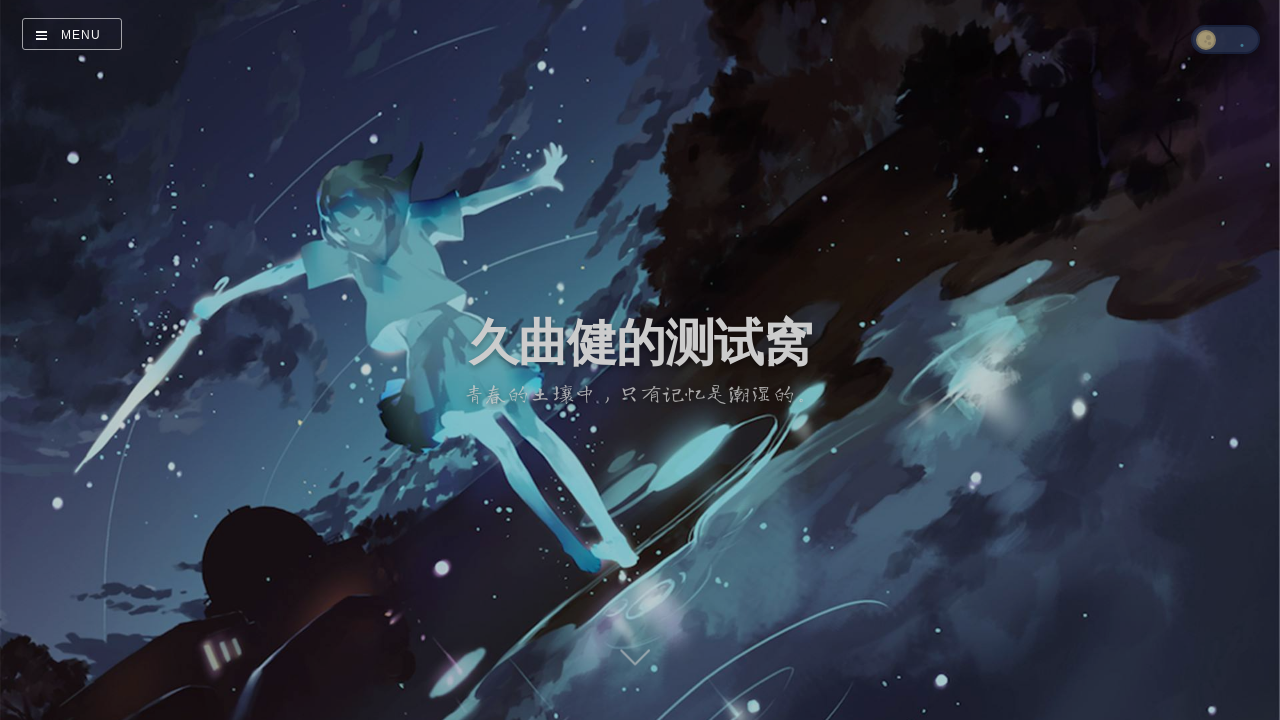

Waited for first article element to load
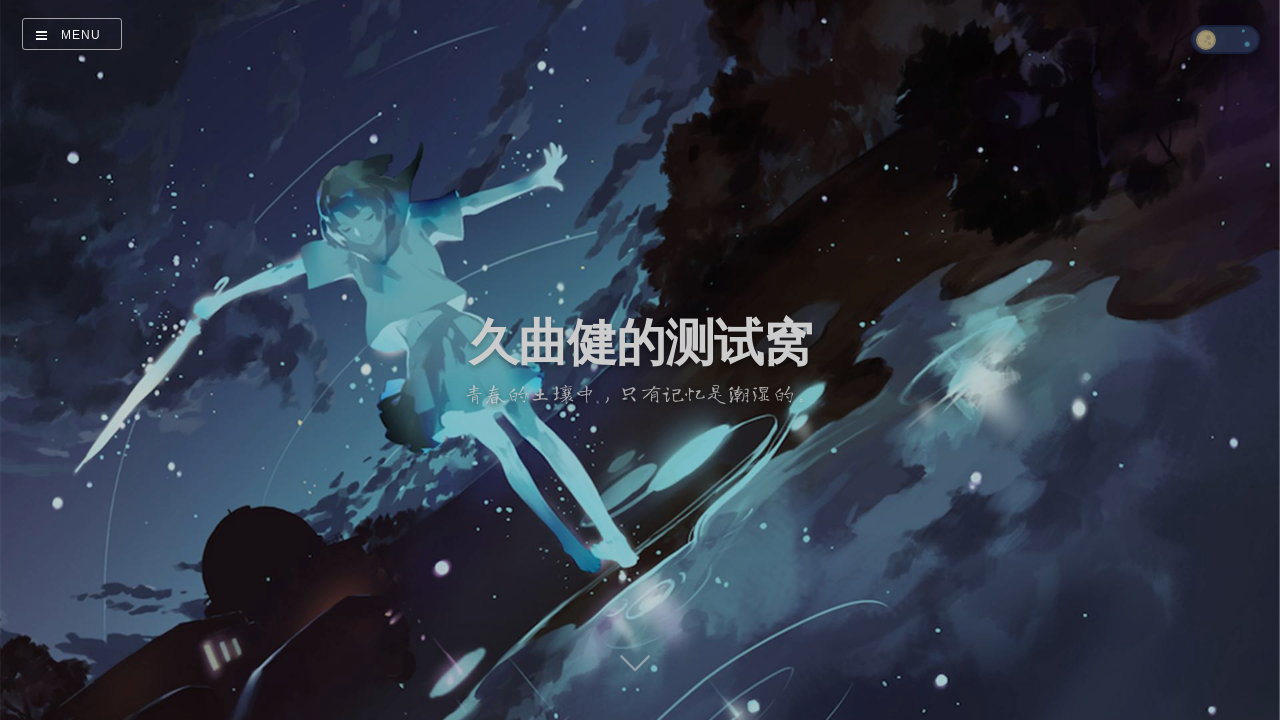

Located first article element reference
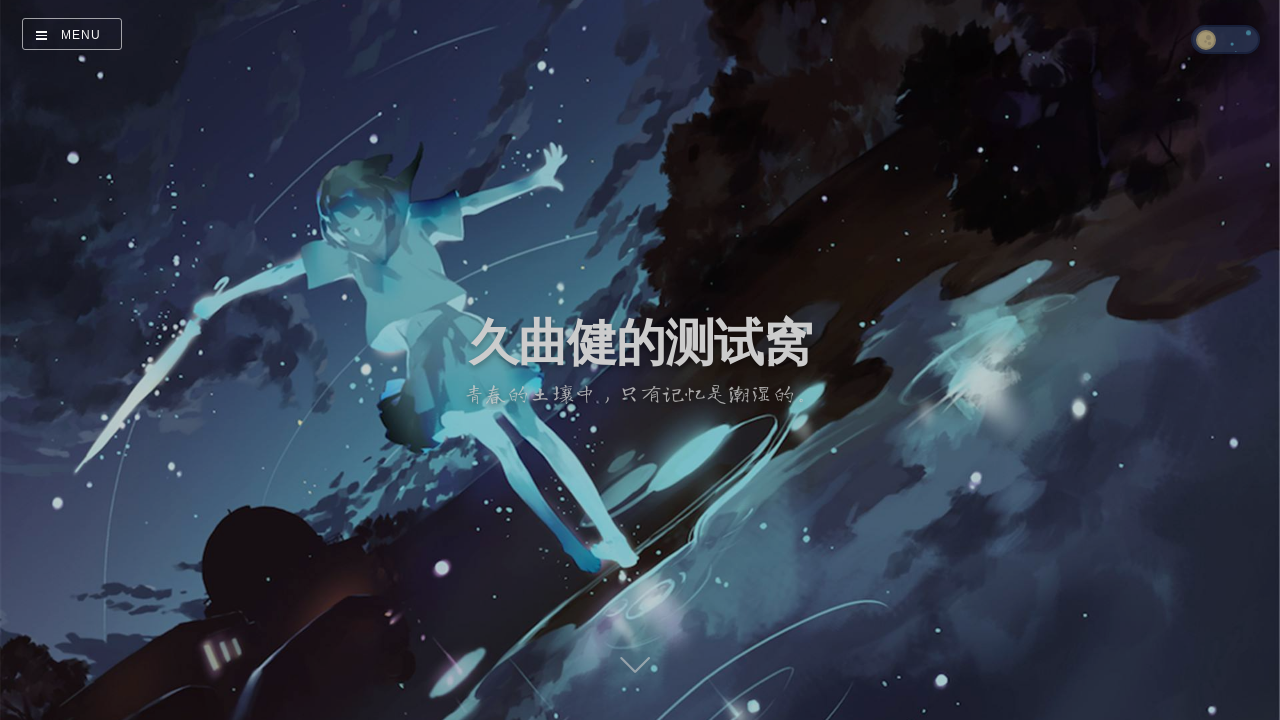

Scrolled to bottom of page
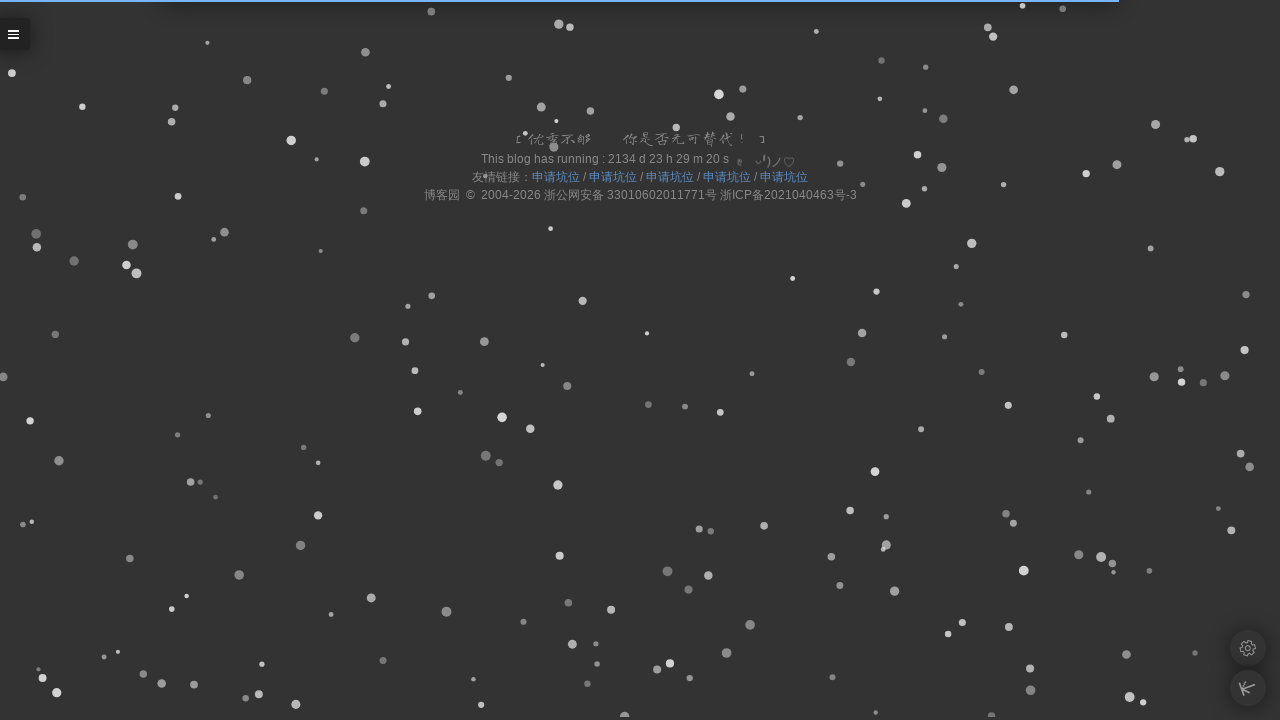

Waited 1 second for scroll animation to complete
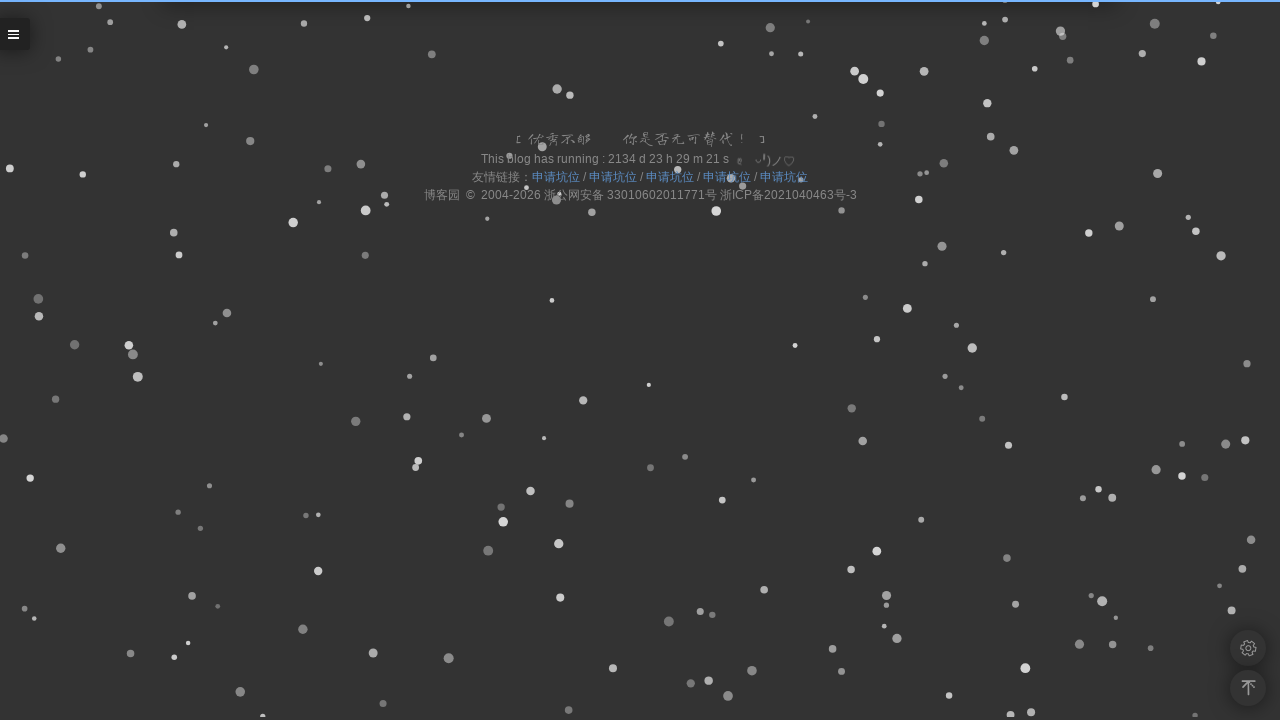

Scrolled to first article element
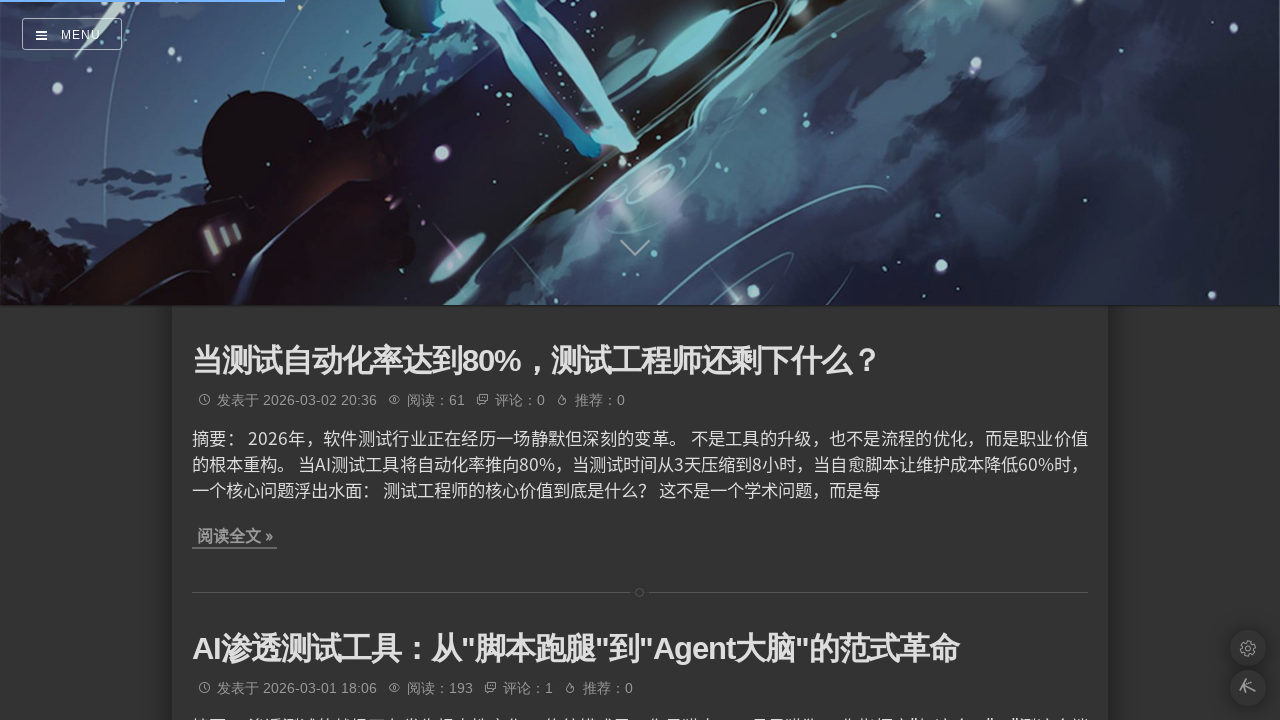

Waited 1 second for scroll animation to complete
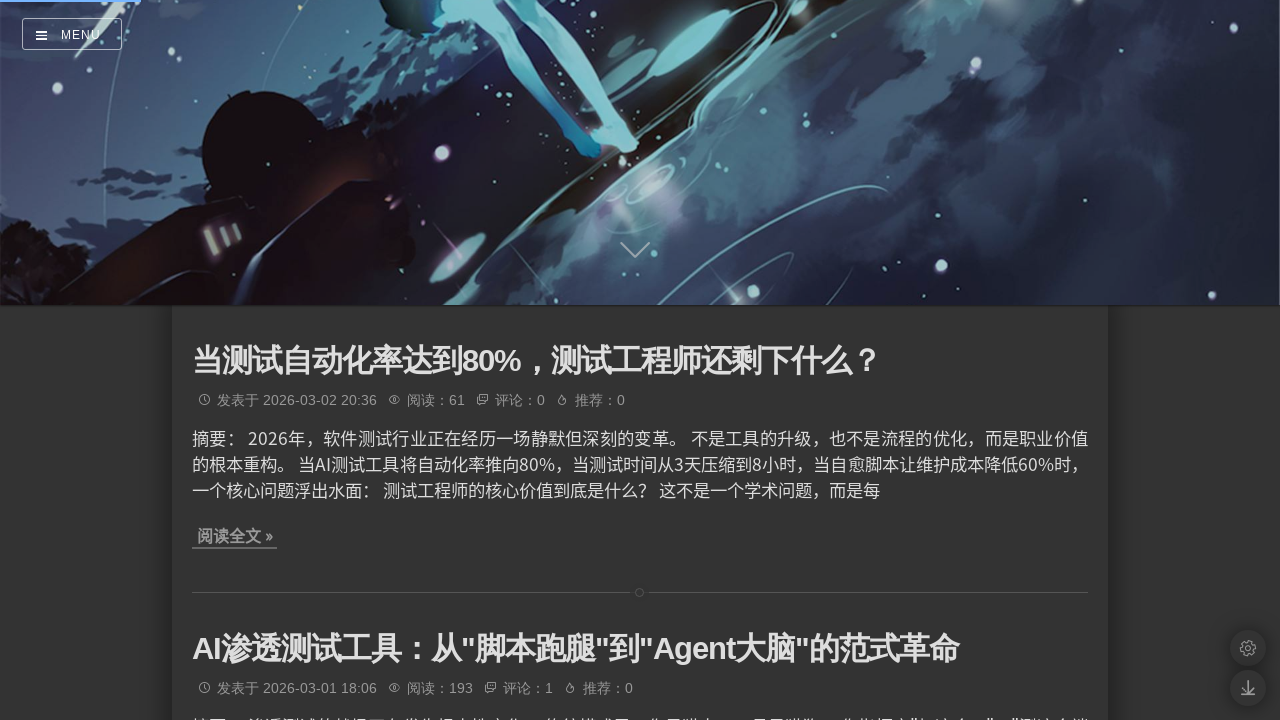

Scrolled back to top of page
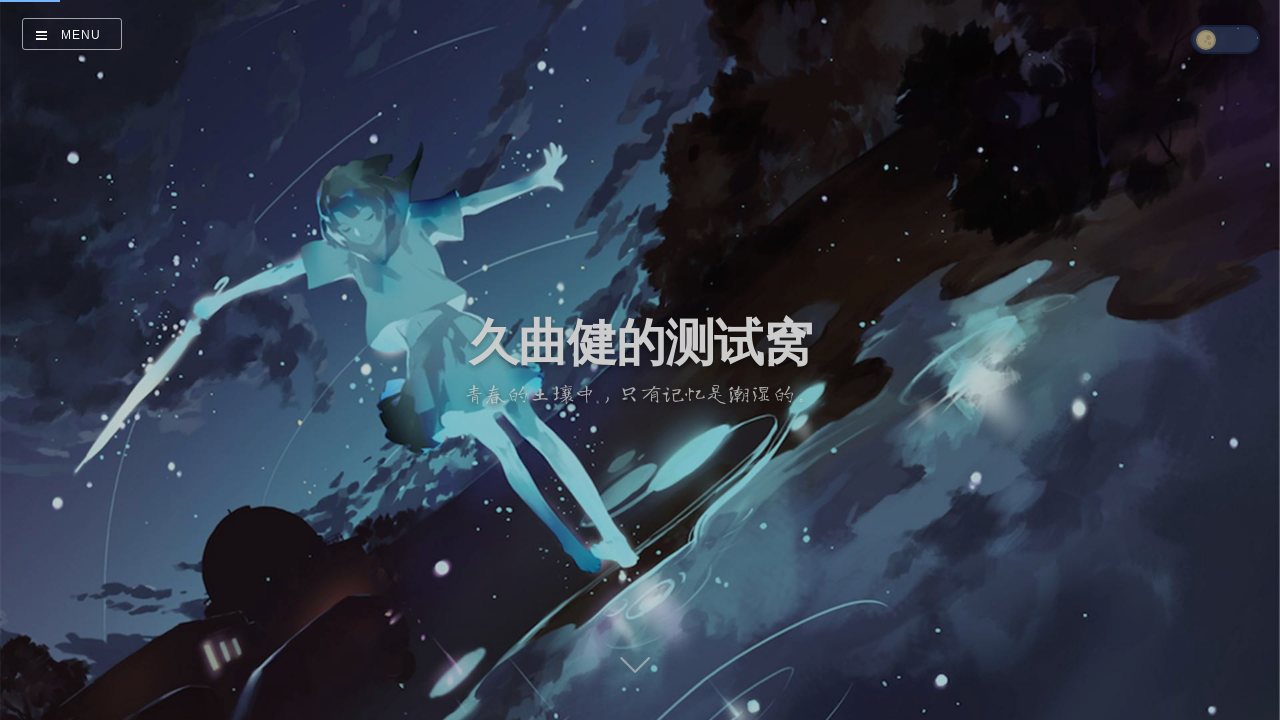

Waited 1 second for scroll animation to complete
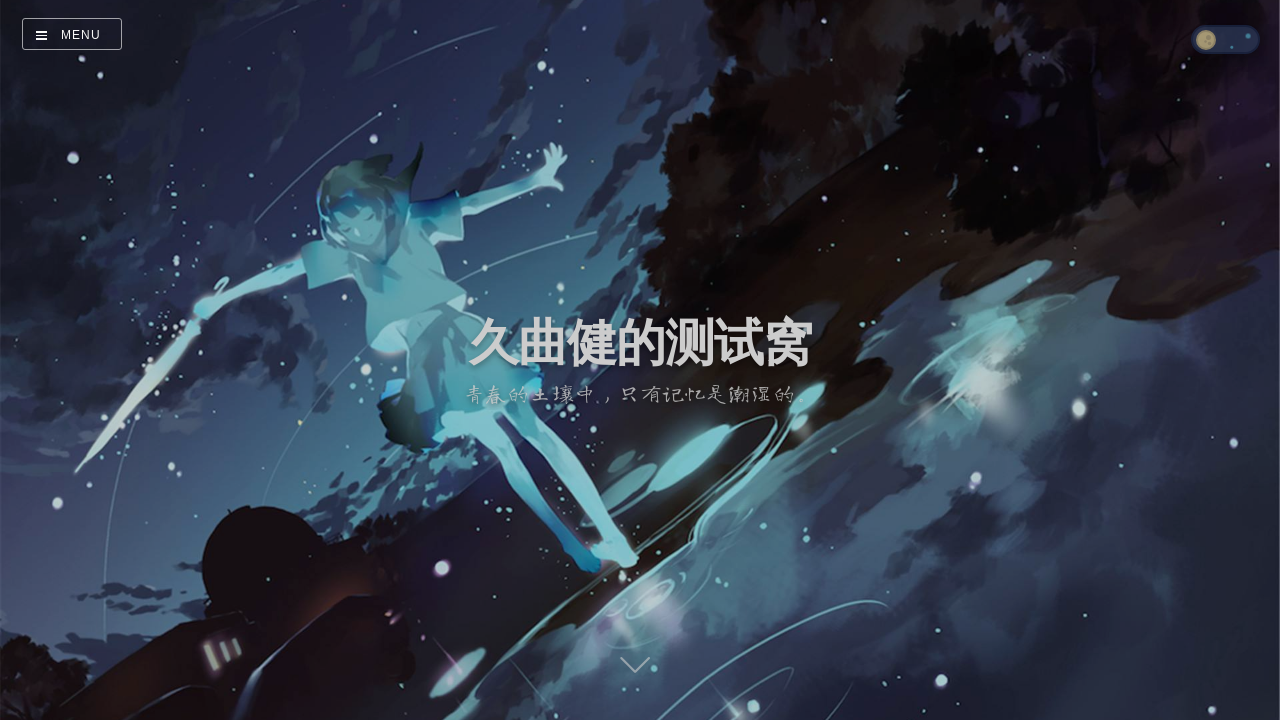

Scrolled to specific position (200, 1000)
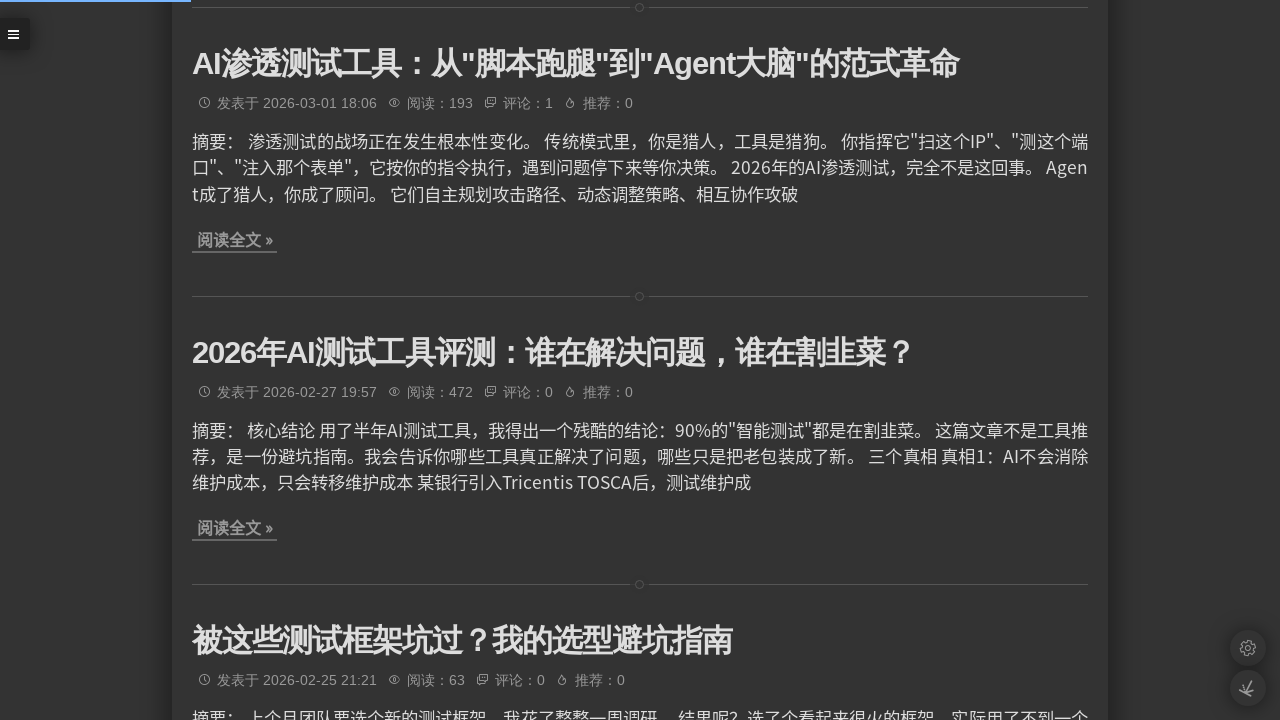

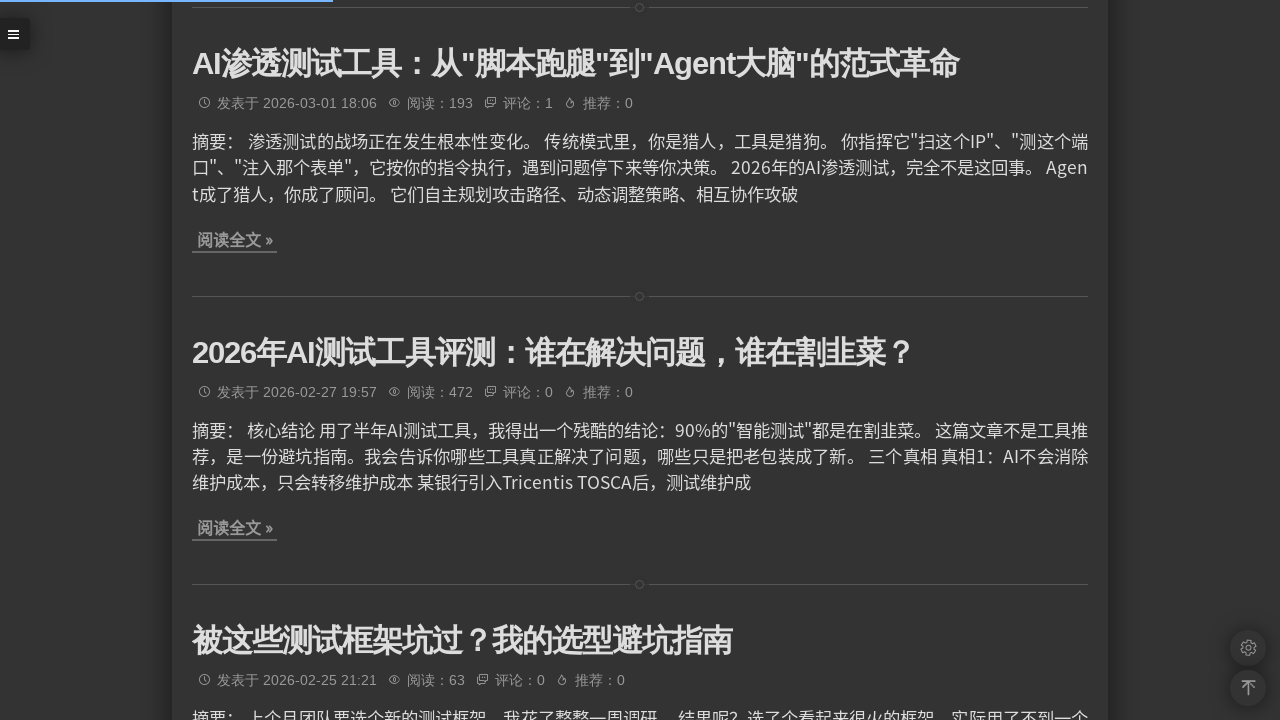